Navigates to a test automation practice blog and fills in a name field

Starting URL: https://testautomationpractice.blogspot.com/

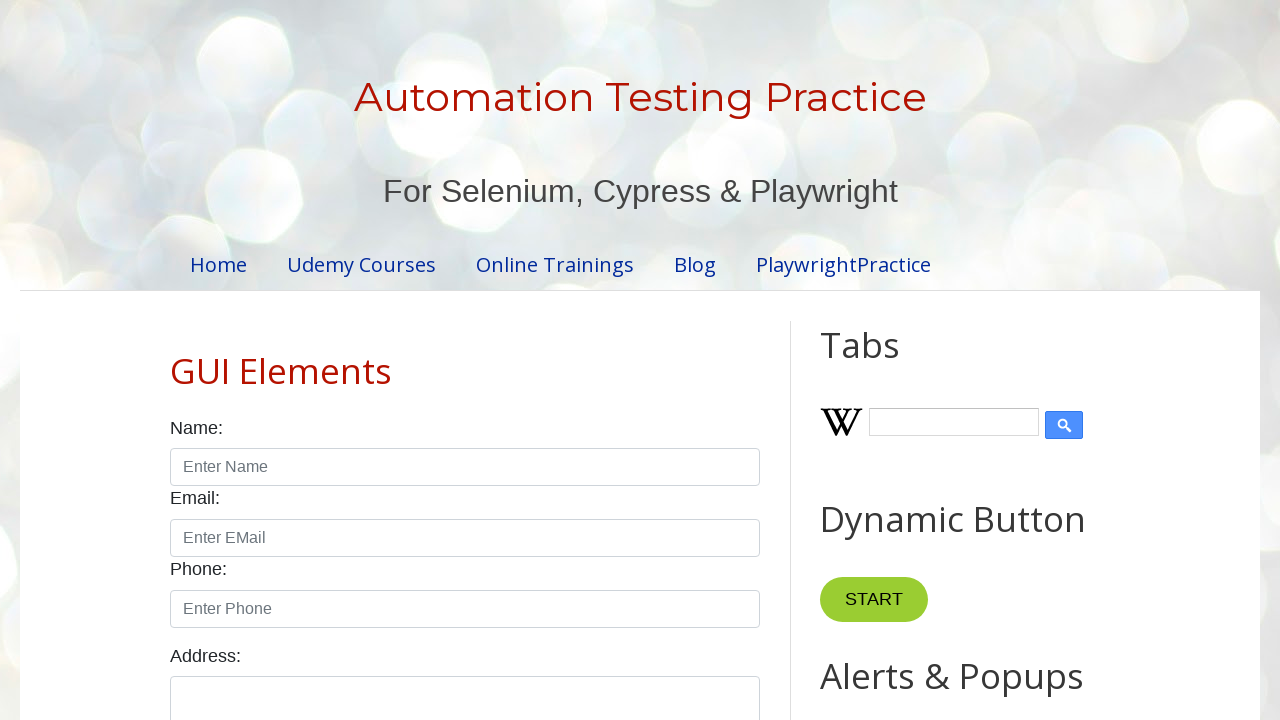

Filled name field with 'Ashutosh Patil' on input#name
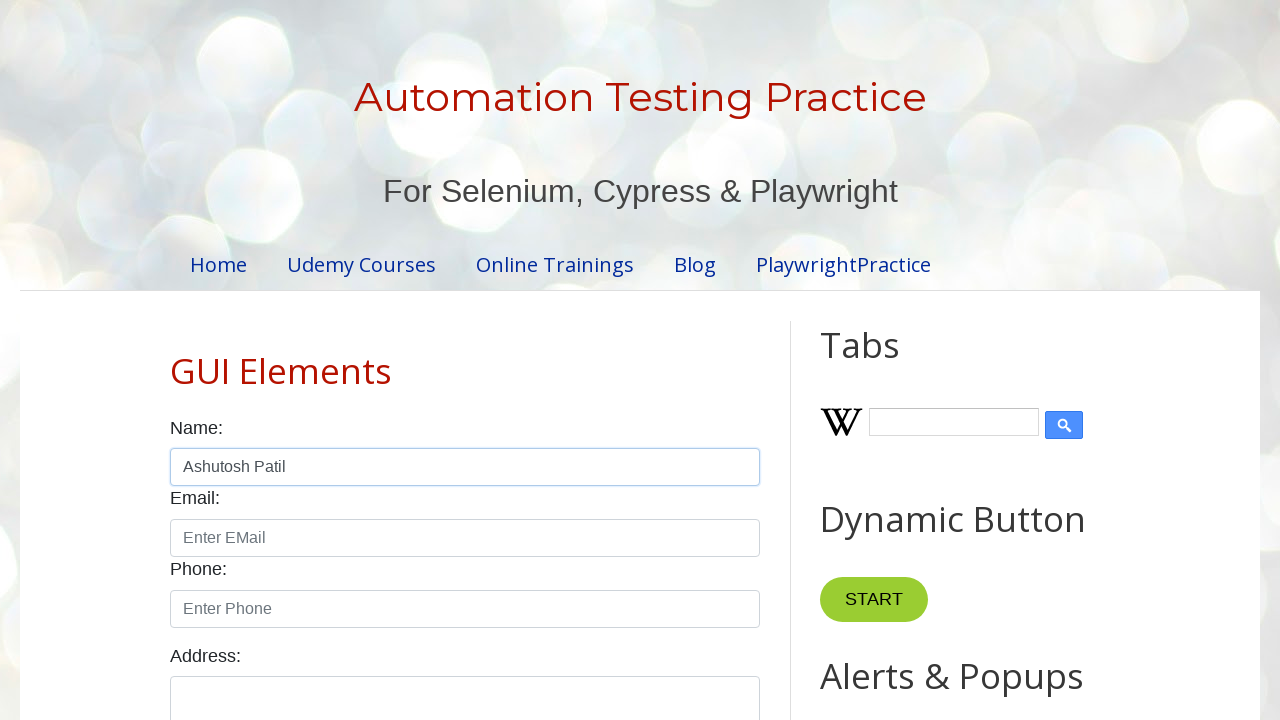

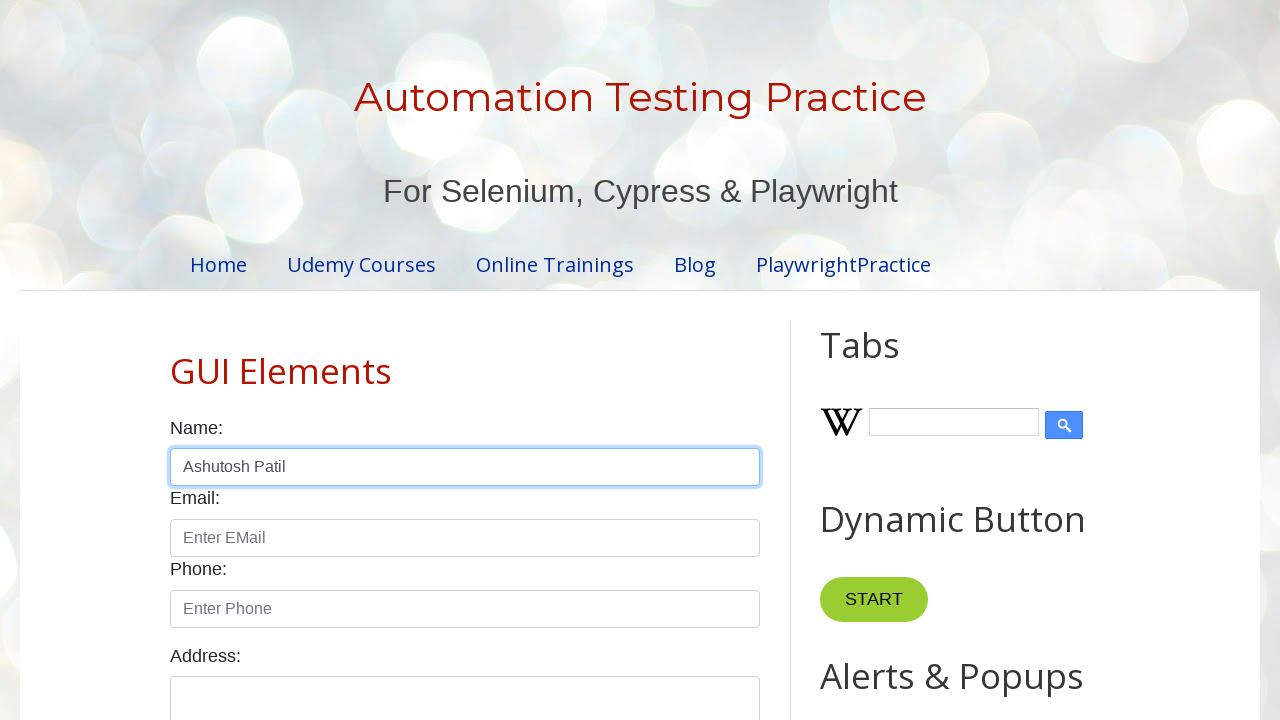